Navigates to SpiceJet website and clicks all discount-related checkboxes on the page

Starting URL: https://www.spicejet.com/

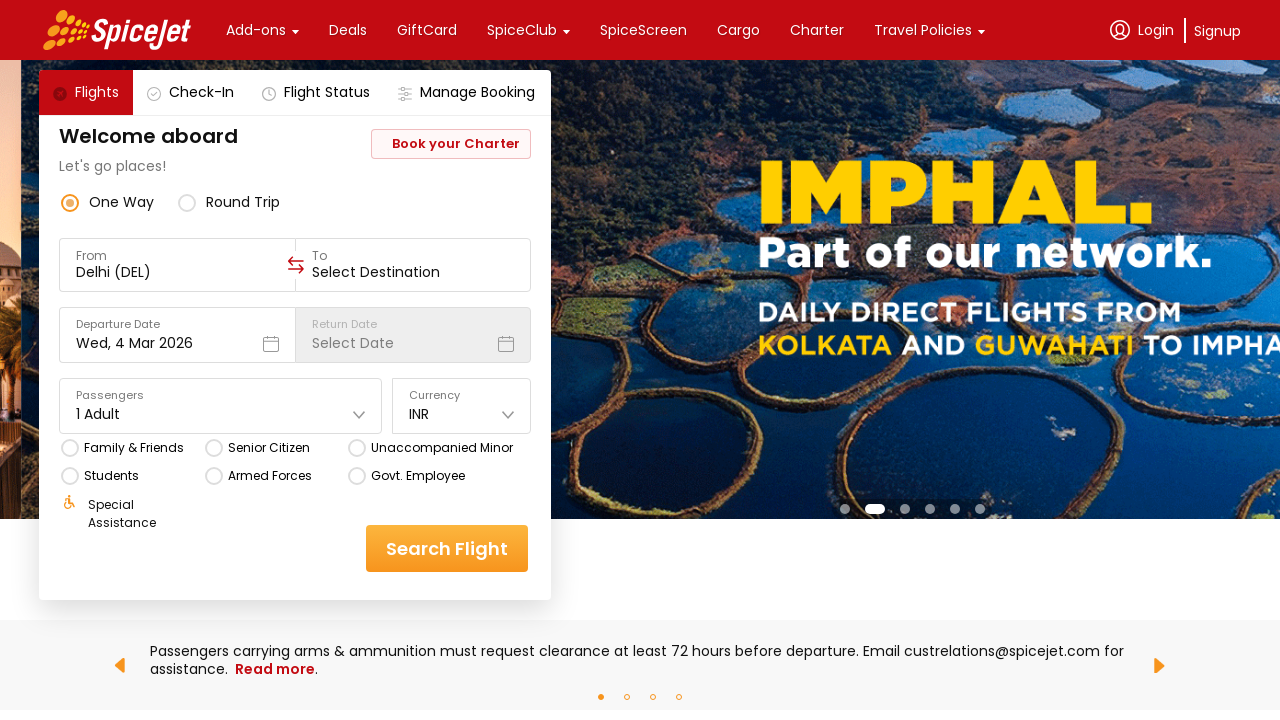

Retrieved current URL to check if on beta version
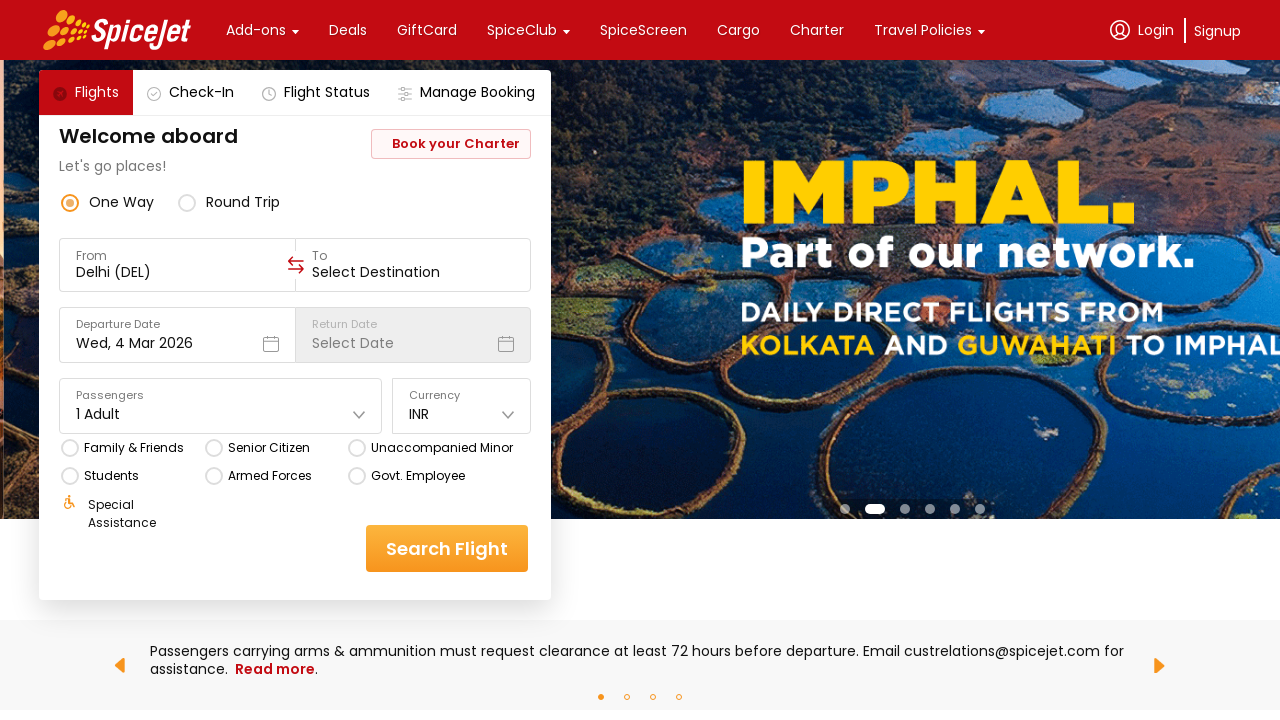

Located all discount-related checkboxes on the page
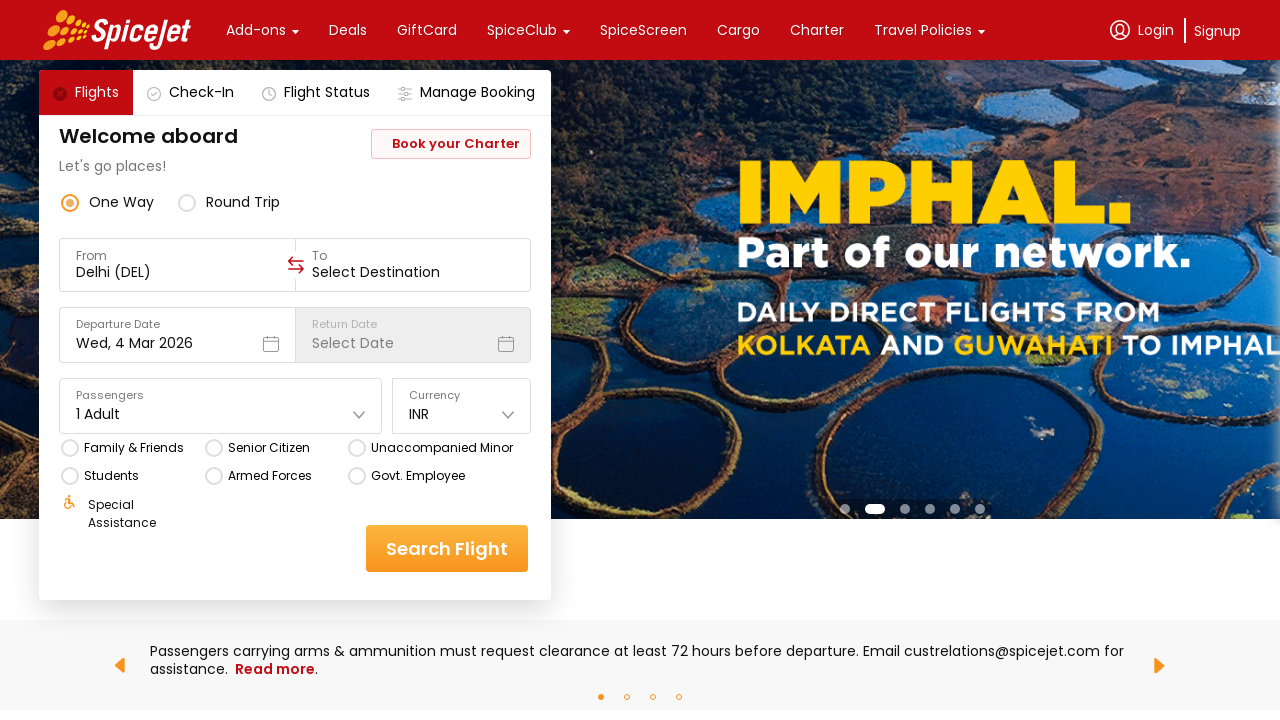

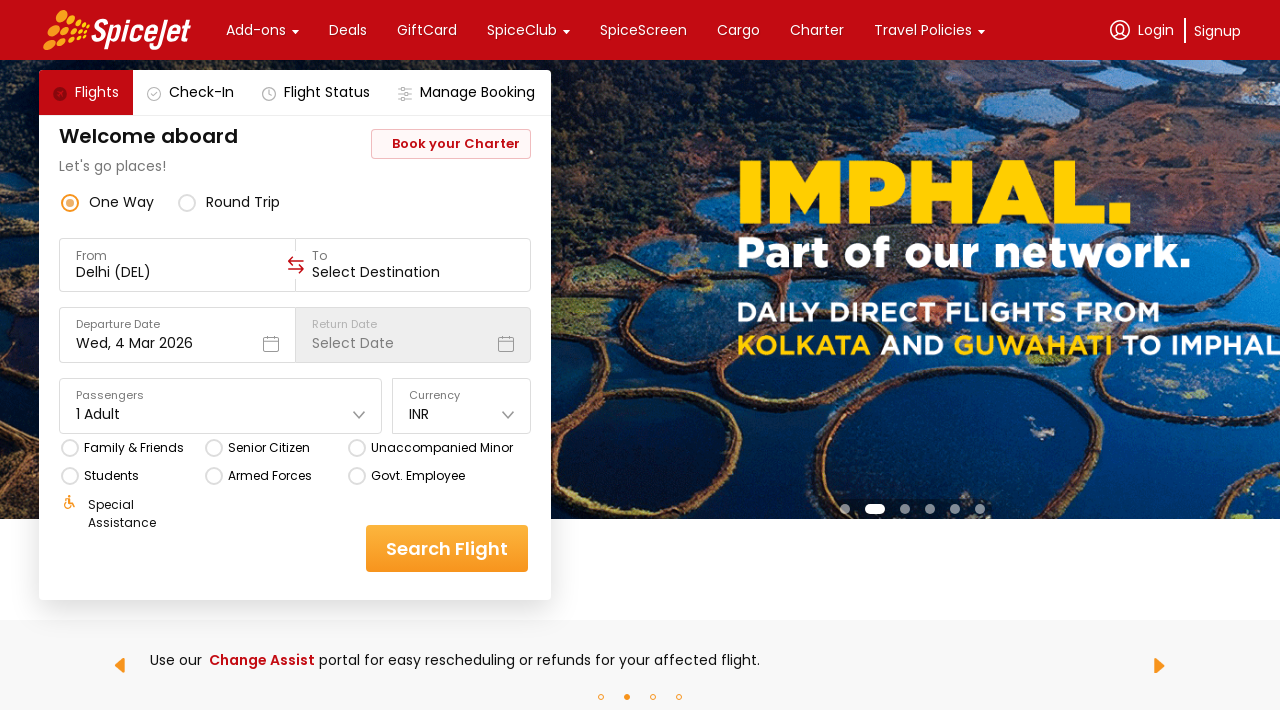